Tests that Clear completed button is hidden when no items are completed

Starting URL: https://demo.playwright.dev/todomvc

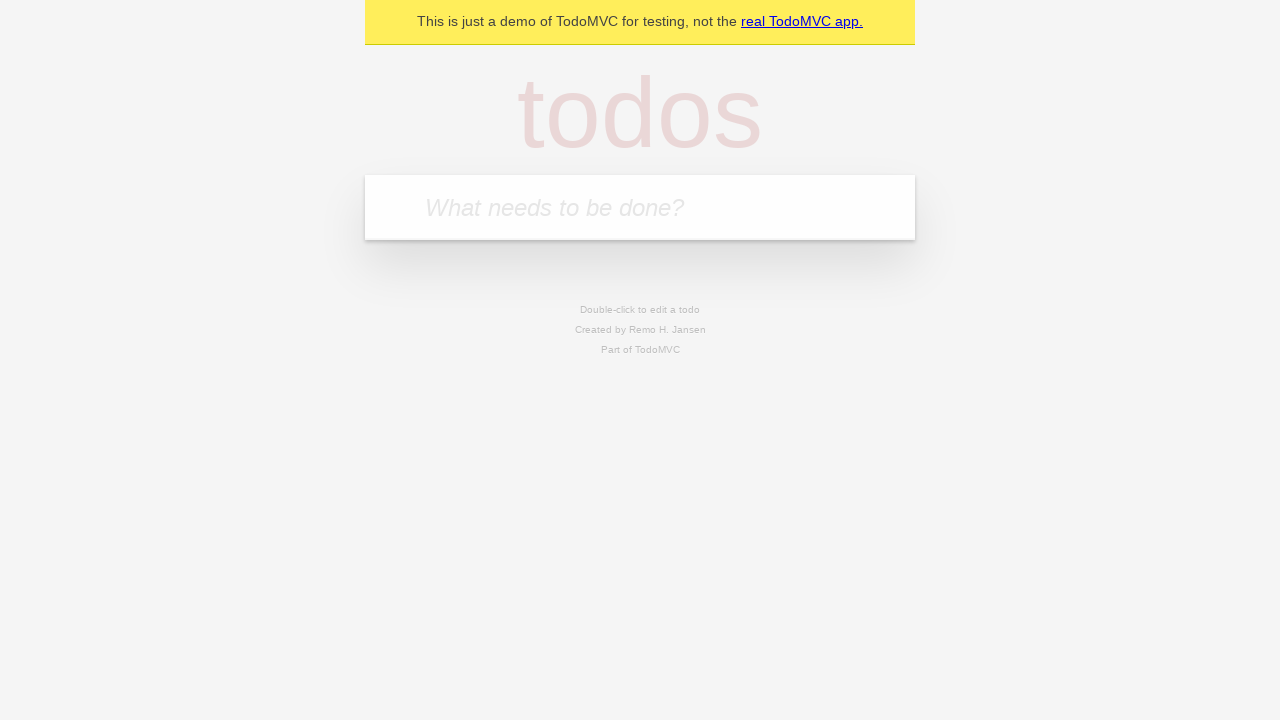

Filled todo input with 'buy some cheese' on internal:attr=[placeholder="What needs to be done?"i]
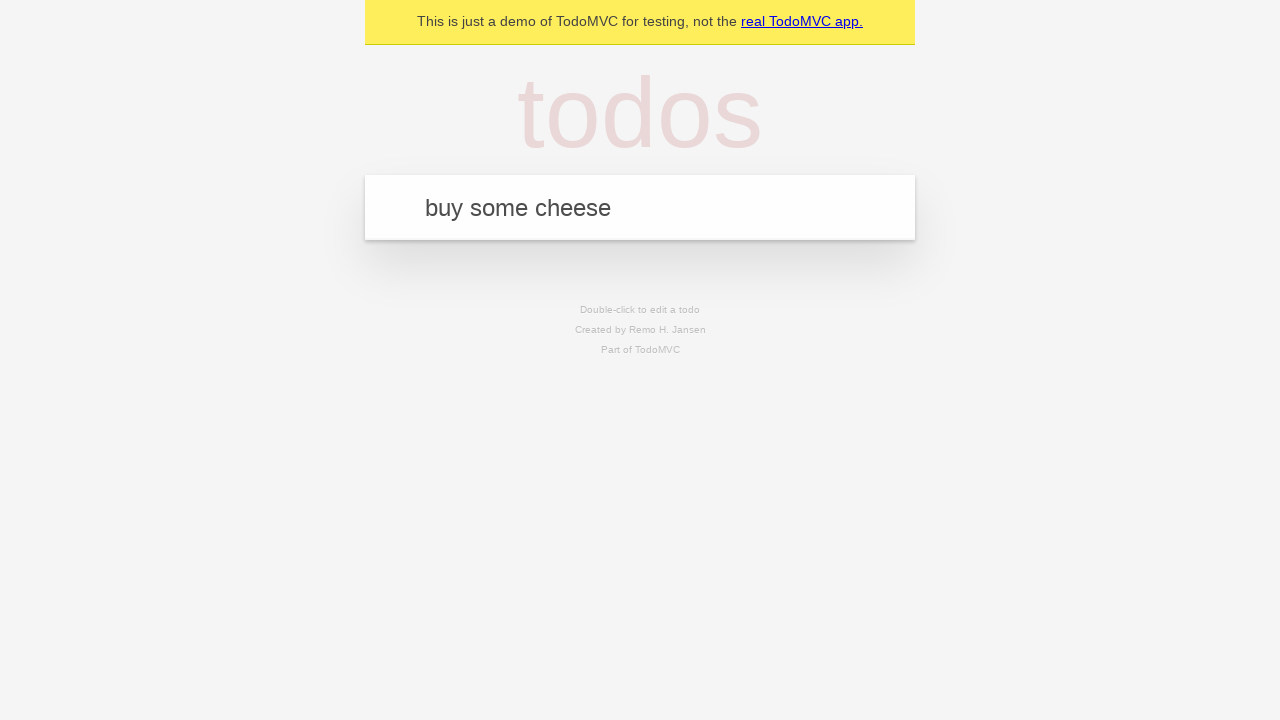

Pressed Enter to add todo 'buy some cheese' on internal:attr=[placeholder="What needs to be done?"i]
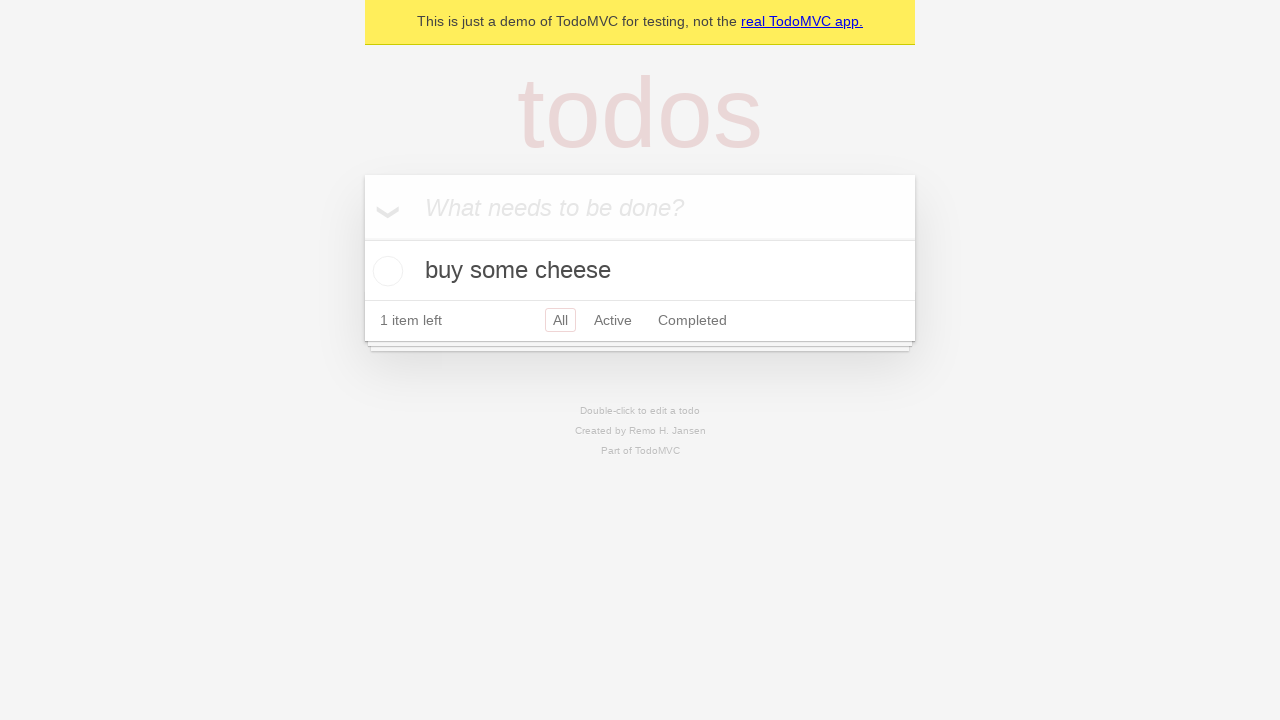

Filled todo input with 'feed the cat' on internal:attr=[placeholder="What needs to be done?"i]
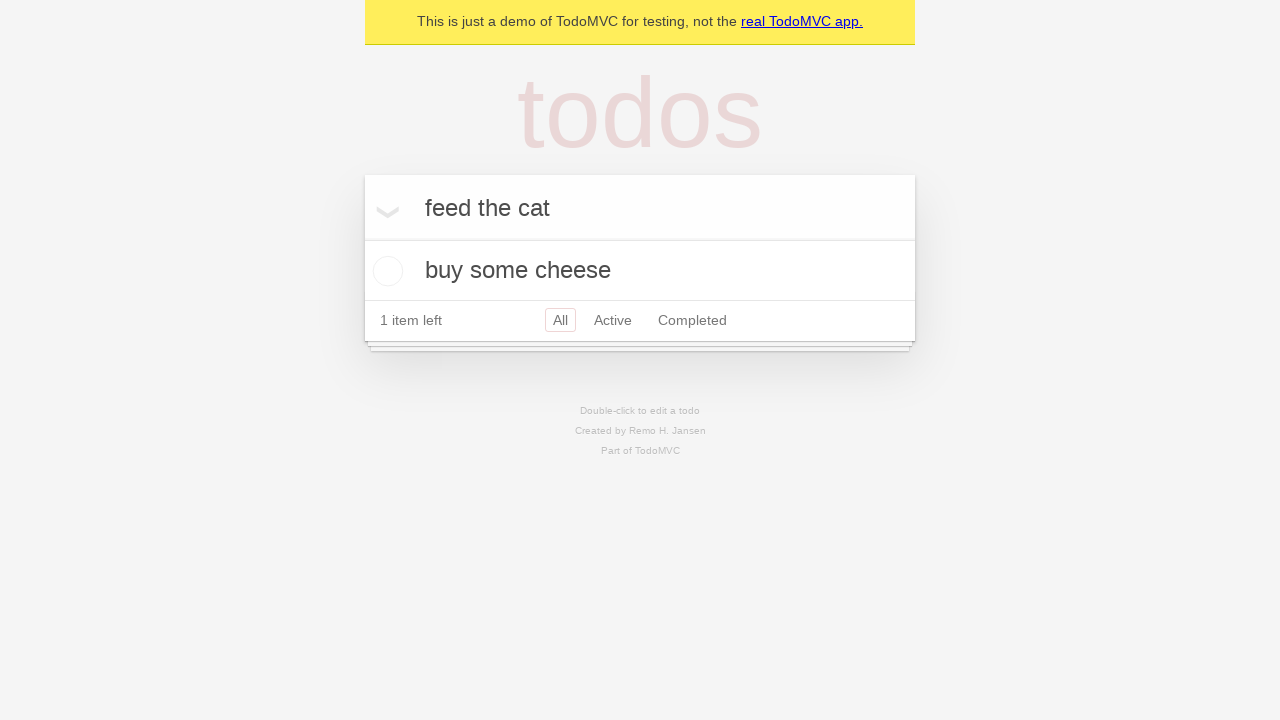

Pressed Enter to add todo 'feed the cat' on internal:attr=[placeholder="What needs to be done?"i]
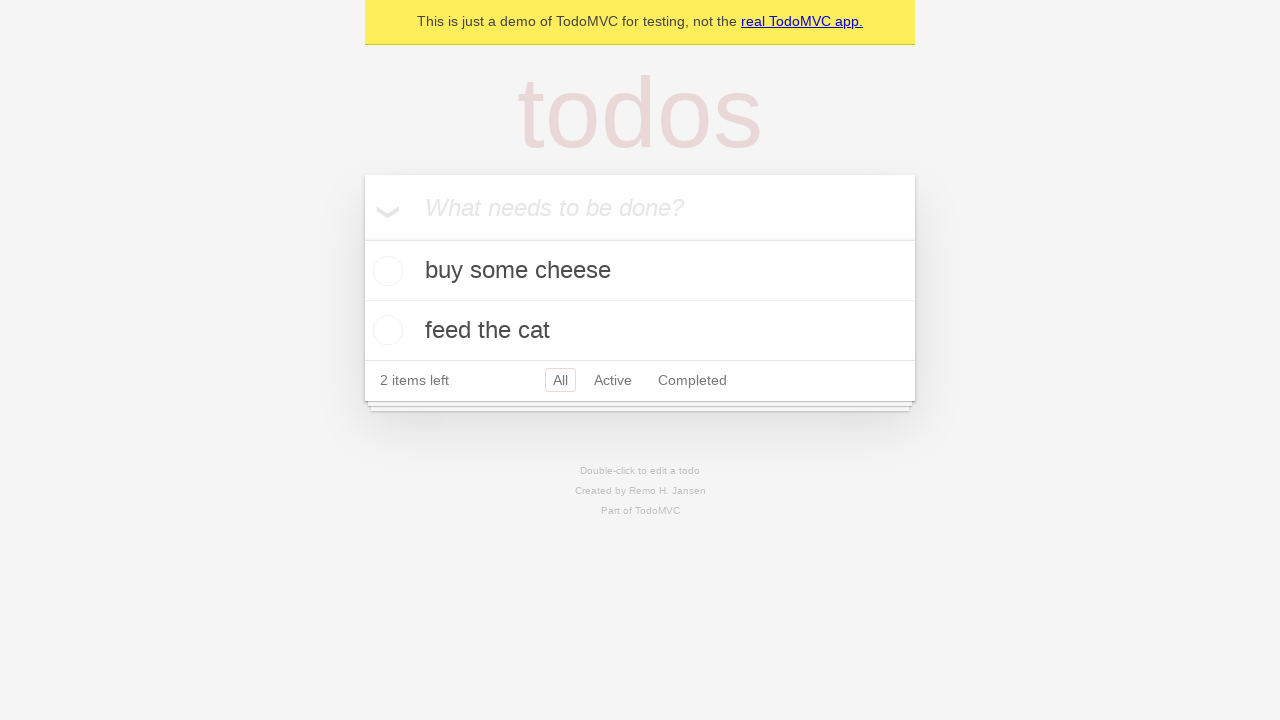

Filled todo input with 'book a doctors appointment' on internal:attr=[placeholder="What needs to be done?"i]
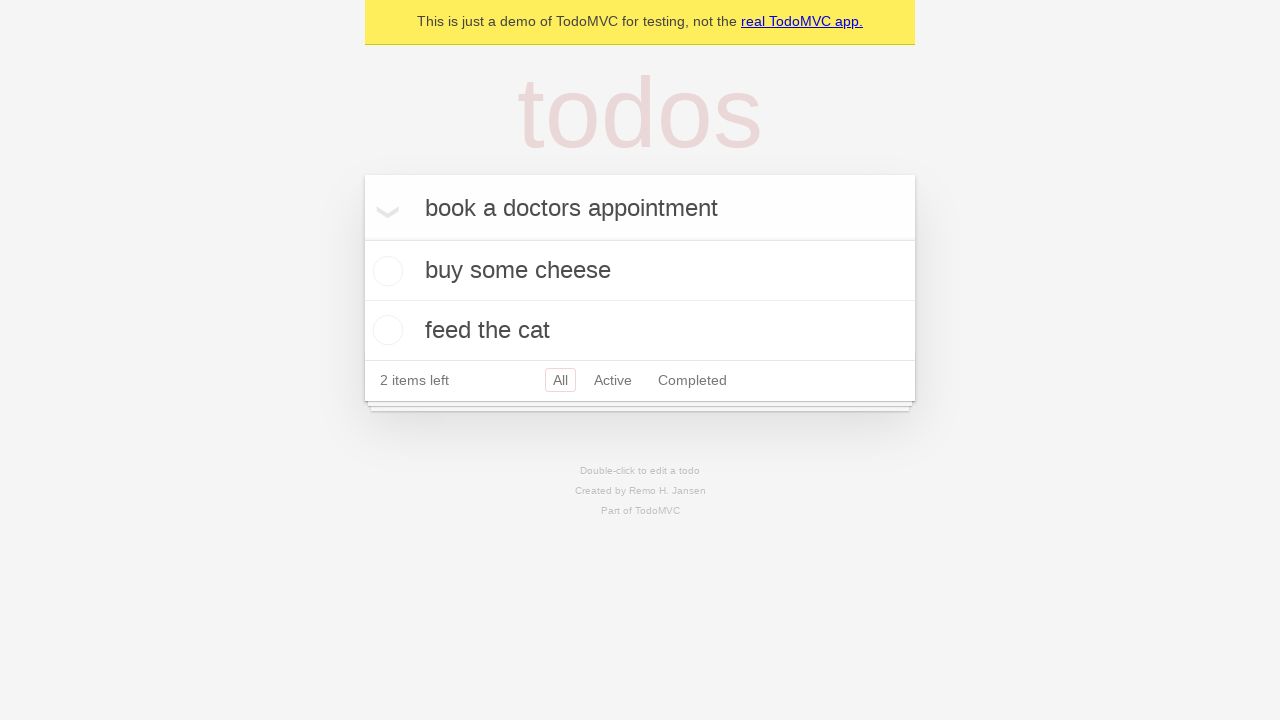

Pressed Enter to add todo 'book a doctors appointment' on internal:attr=[placeholder="What needs to be done?"i]
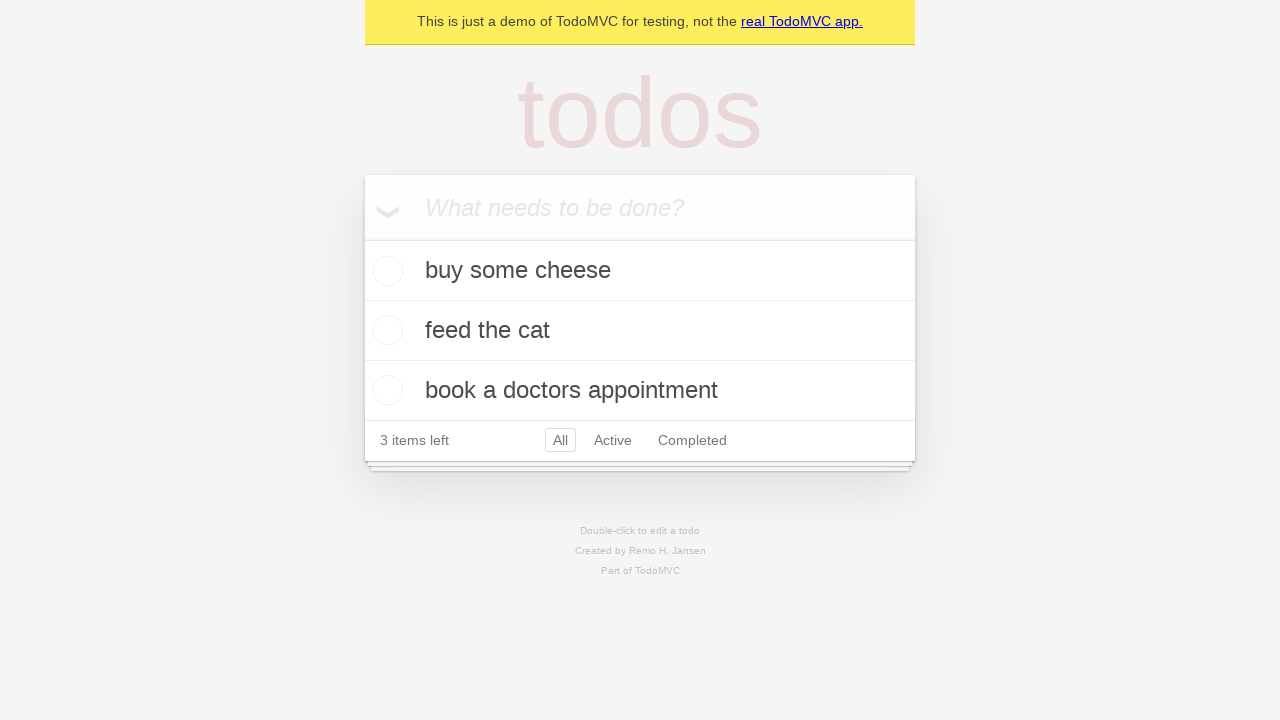

Checked the first todo item at (385, 271) on .todo-list li .toggle >> nth=0
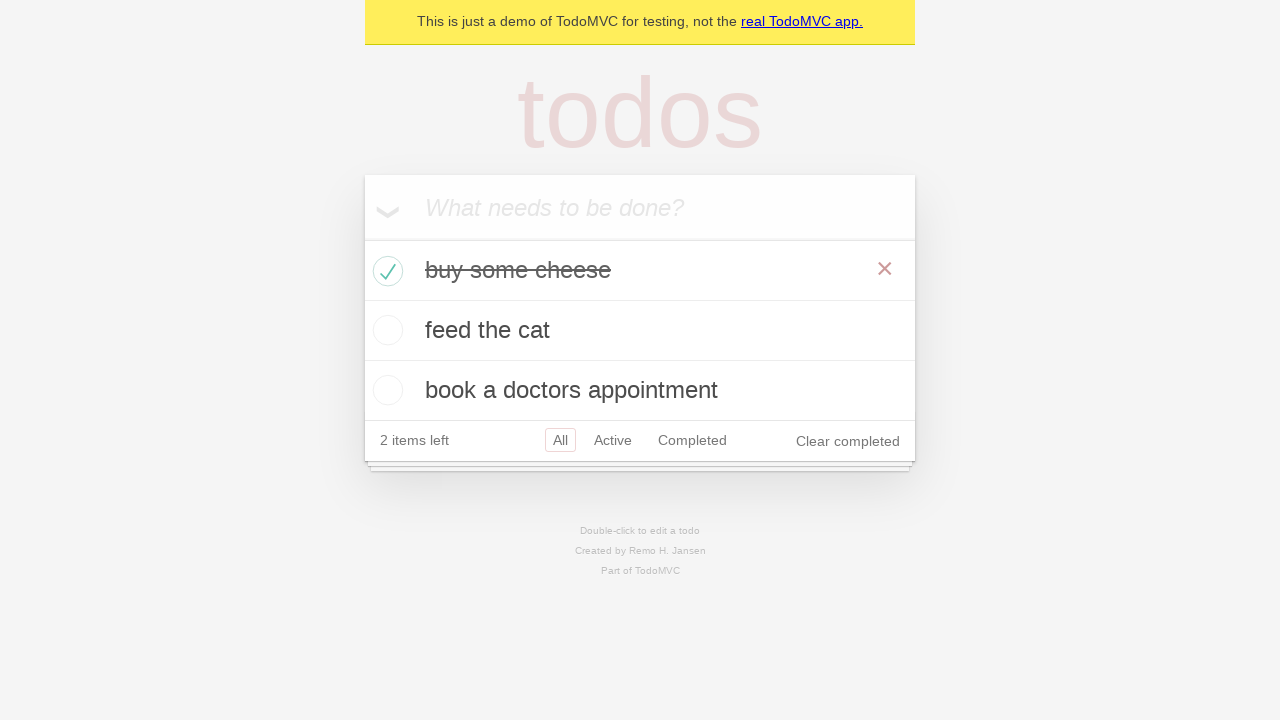

Clicked Clear completed button at (848, 441) on internal:role=button[name="Clear completed"i]
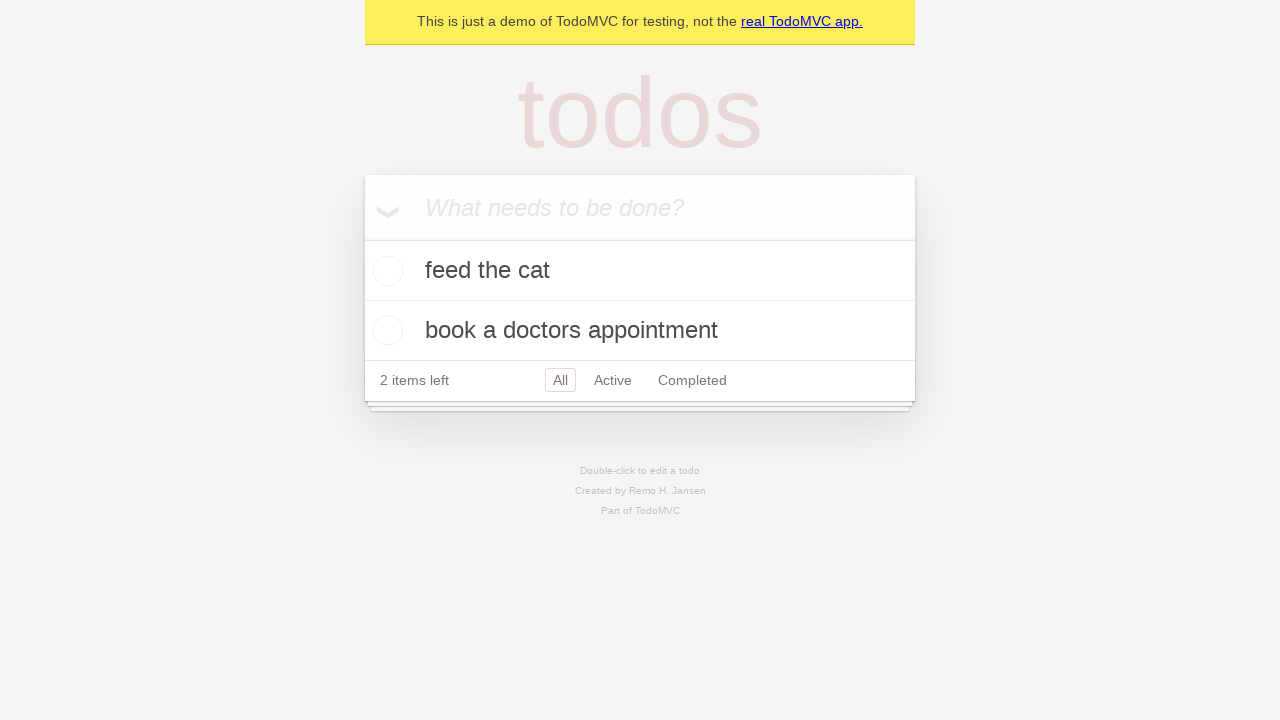

Clear completed button is now hidden as expected
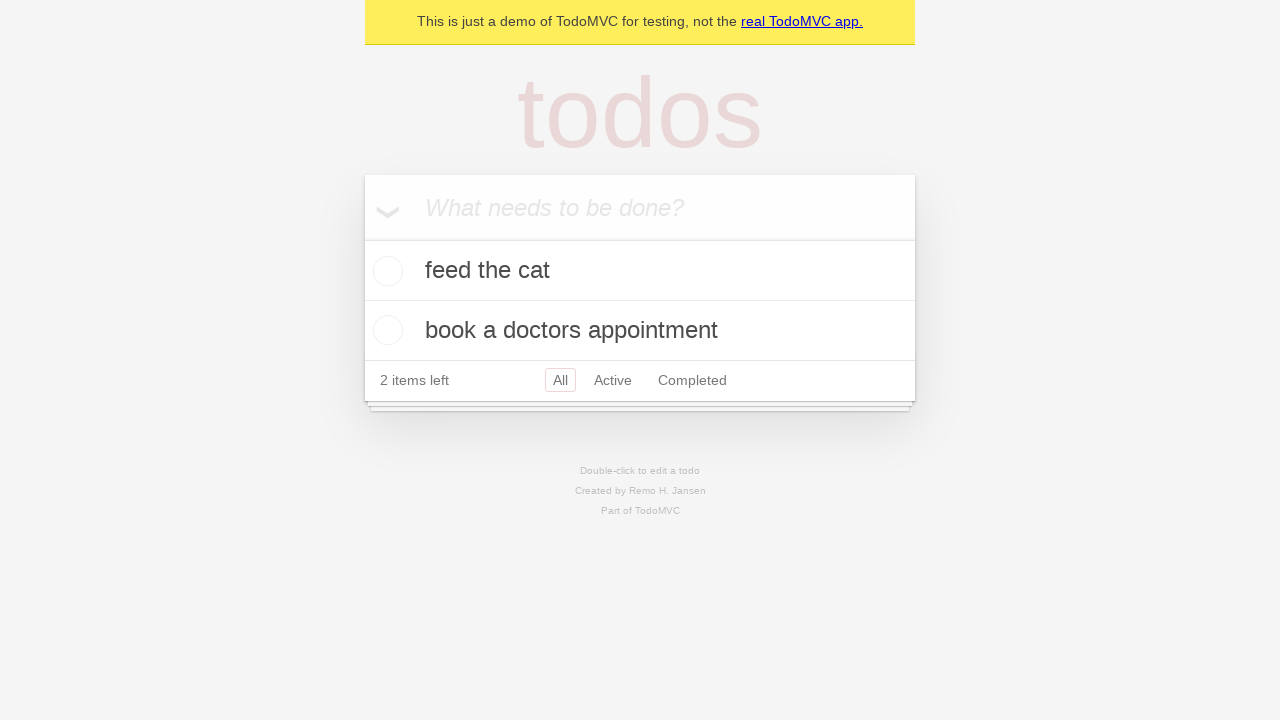

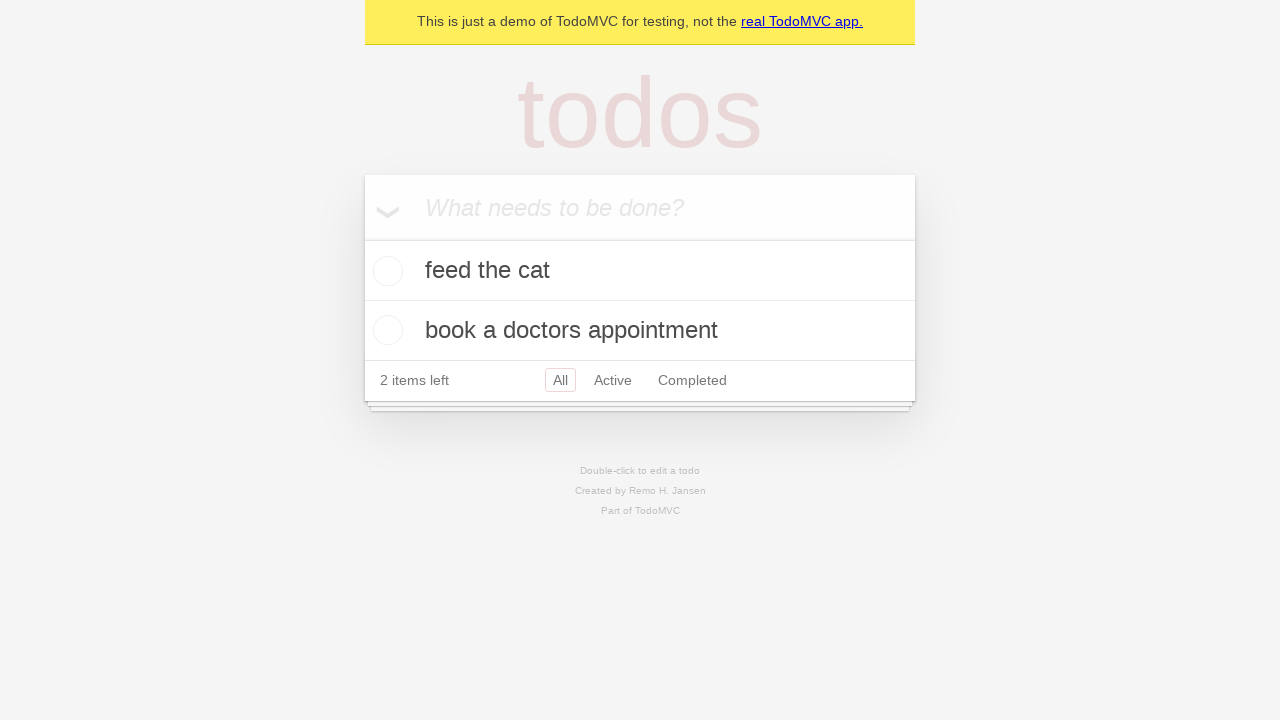